Tests a text box form by filling in user name, email, and current address fields, then uses keyboard shortcuts (Ctrl+A, Ctrl+C, Tab, Ctrl+V) to copy the current address to the permanent address field.

Starting URL: https://demoqa.com/text-box

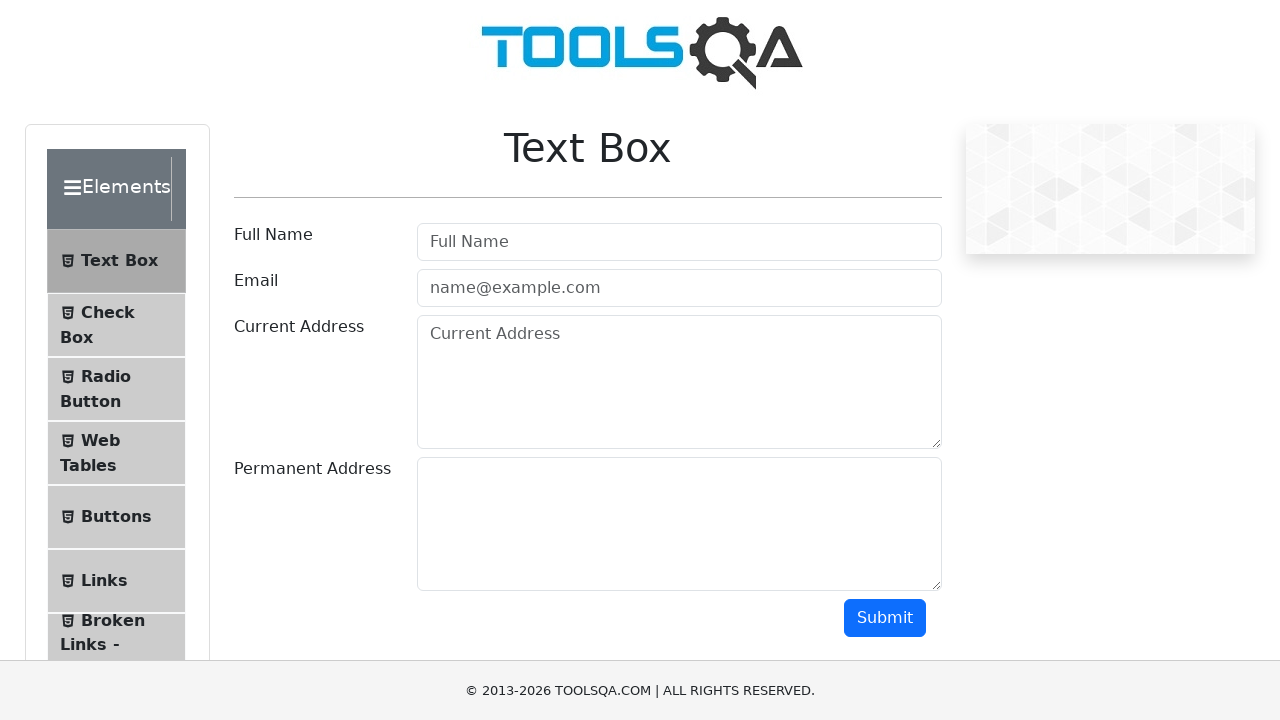

Filled user name field with 'Rajendra Babu' on #userName
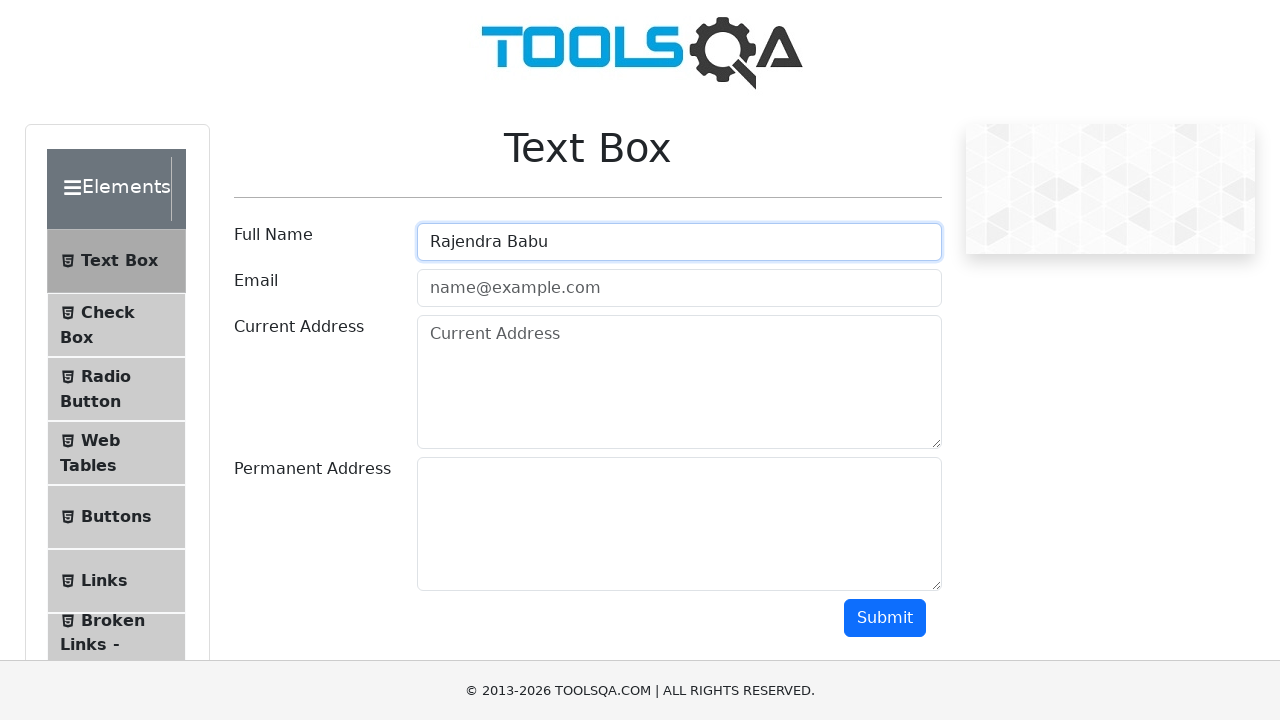

Filled user email field with 'RajendraBabu@gmail.com' on #userEmail
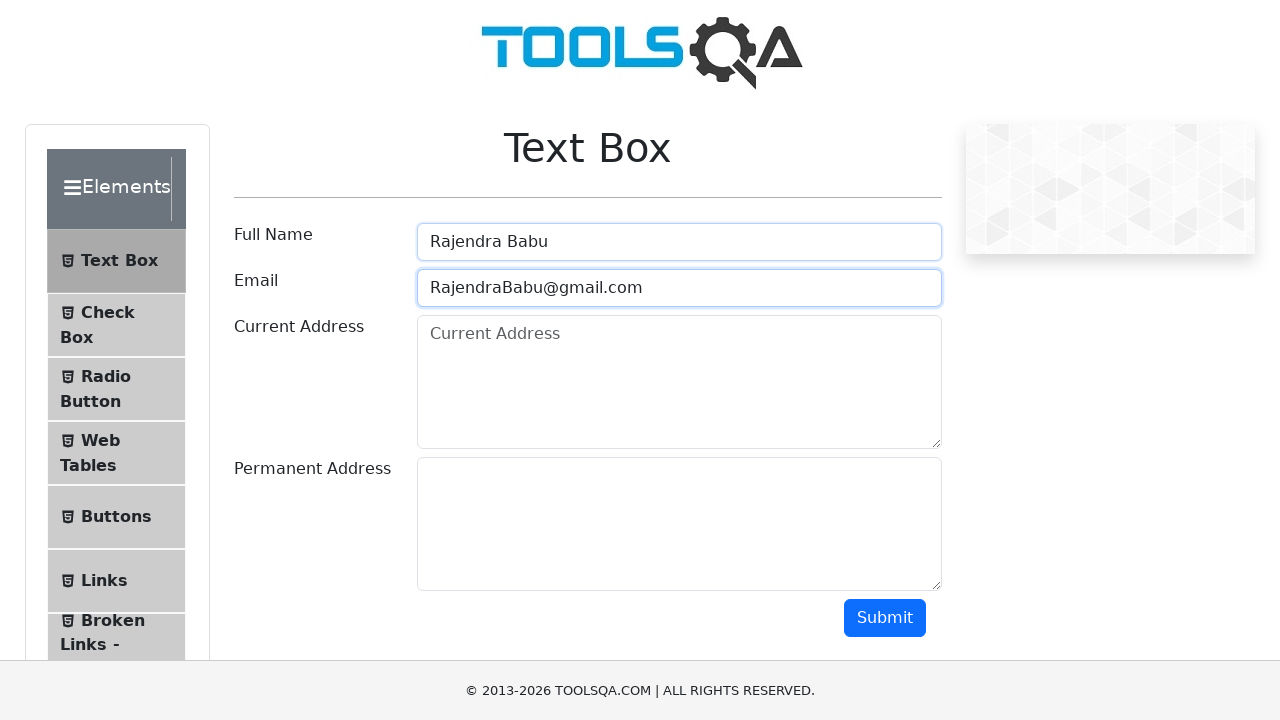

Filled current address field with '123, Cross1 , Street2 , Bangalore' on #currentAddress
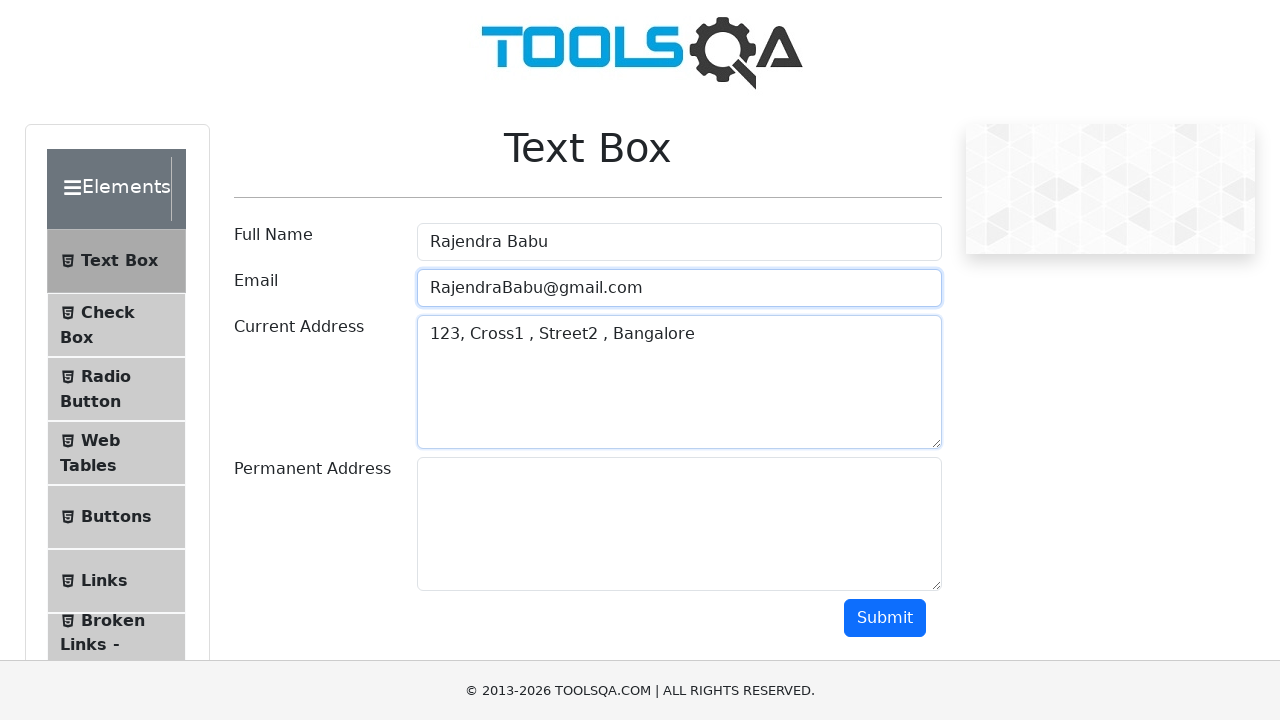

Selected all text in current address field using Ctrl+A
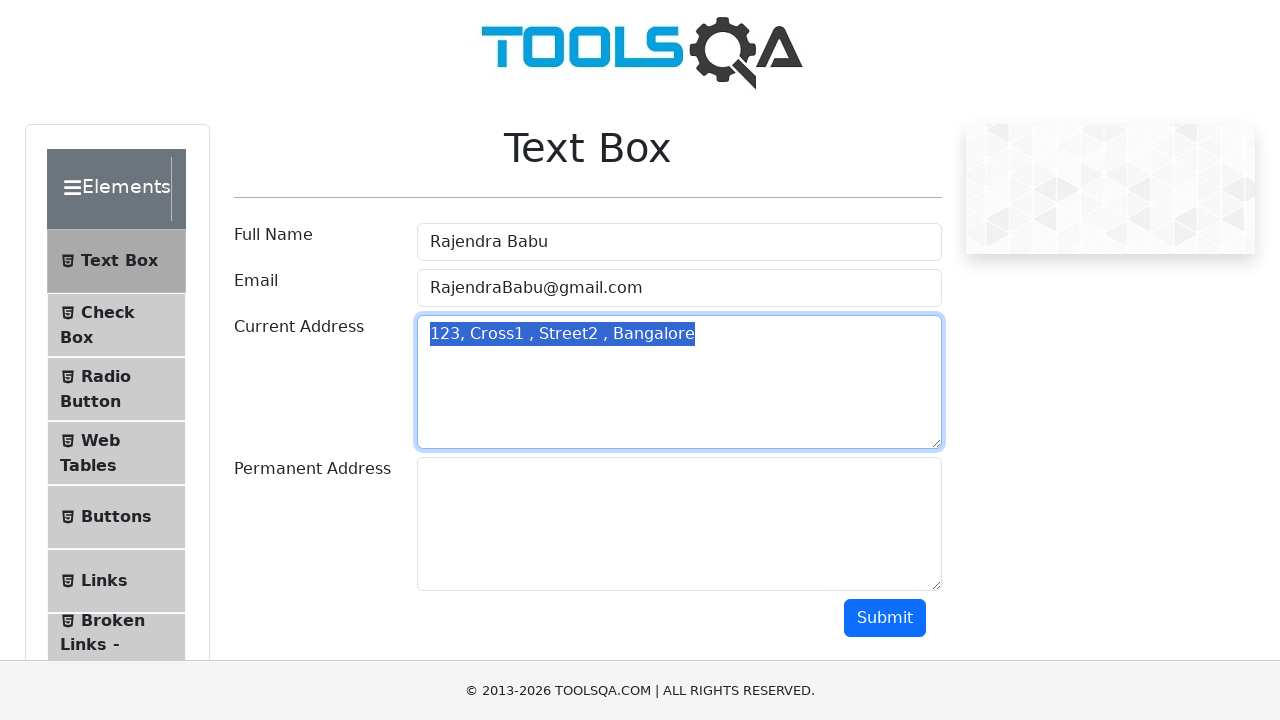

Copied selected text using Ctrl+C
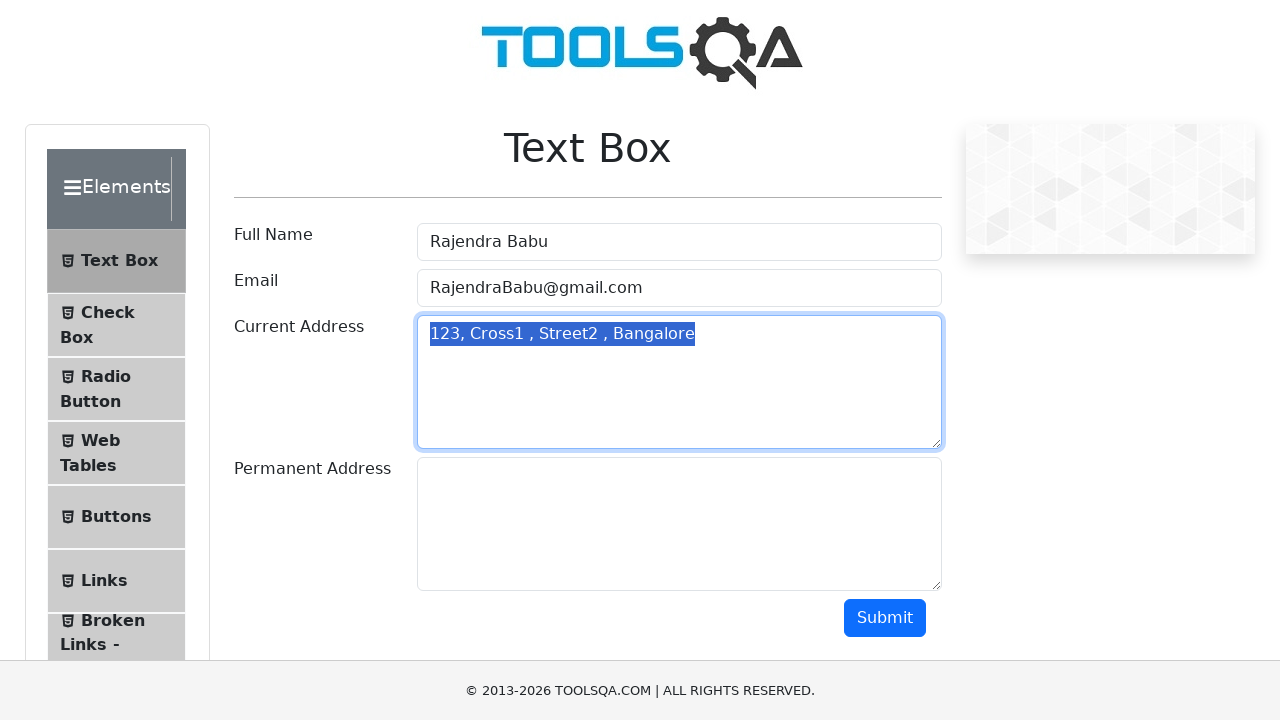

Moved to permanent address field using Tab key
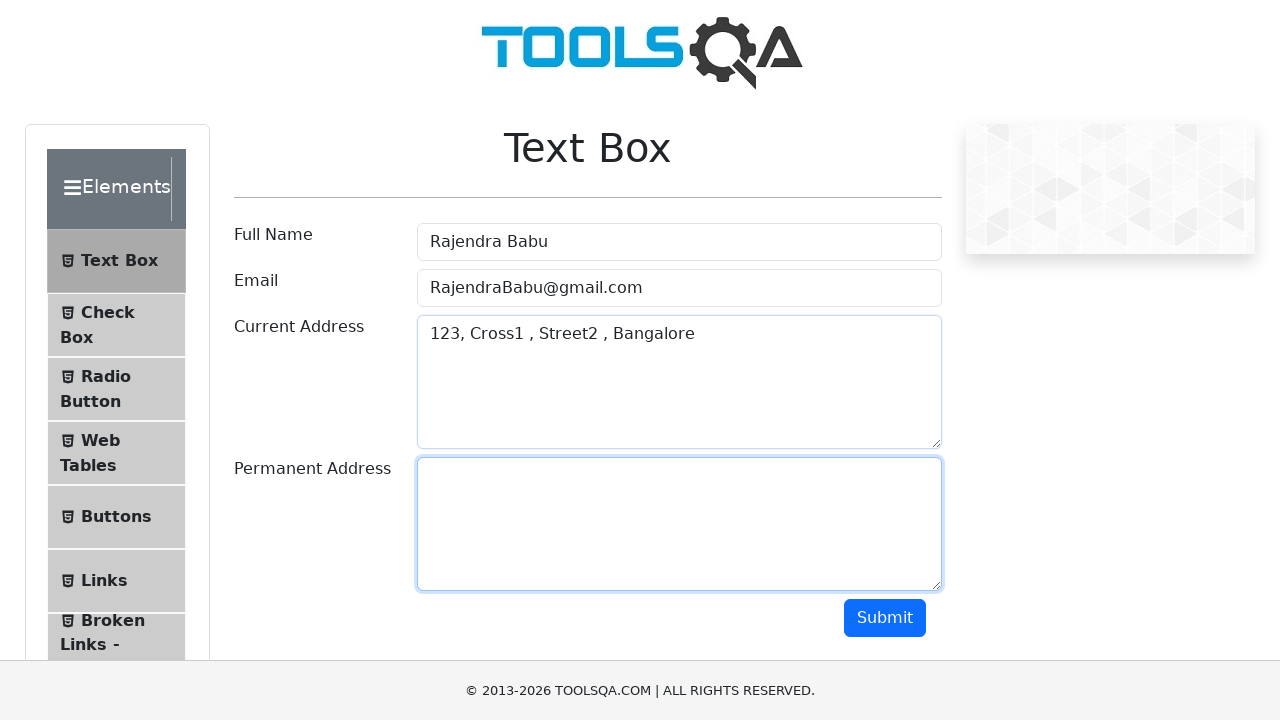

Pasted copied text to permanent address field using Ctrl+V
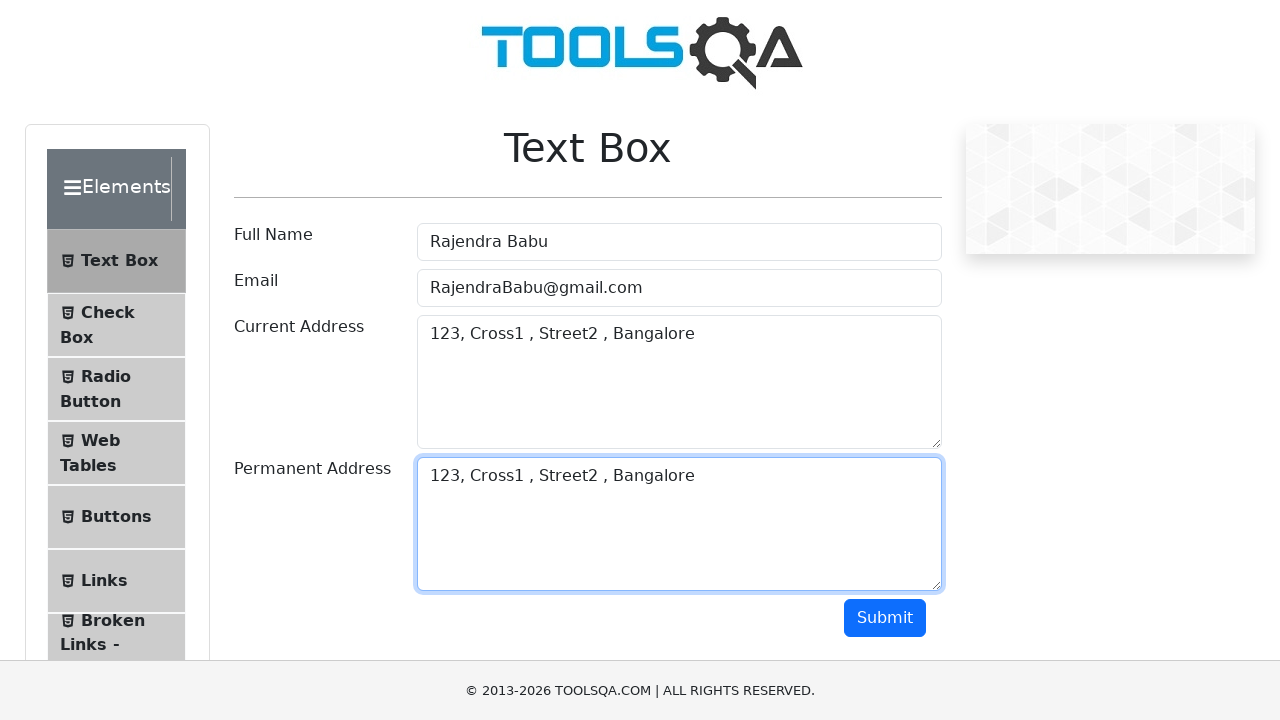

Verified permanent address field is present and has content
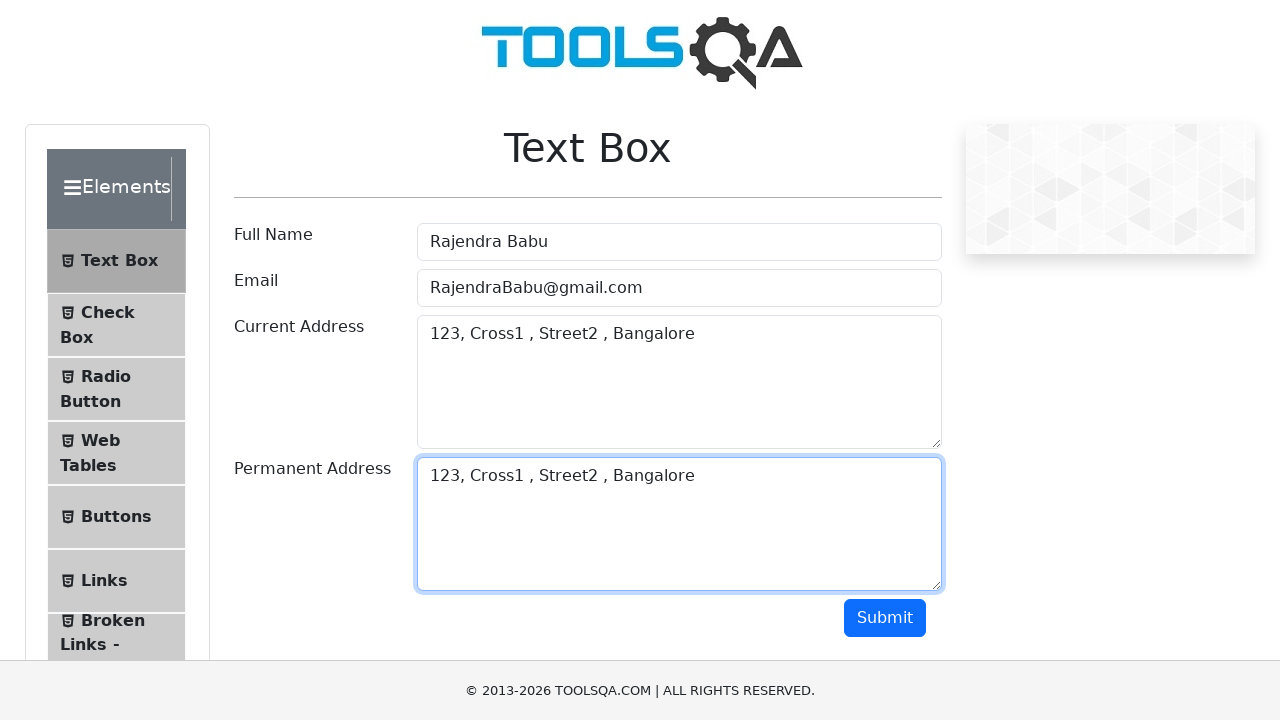

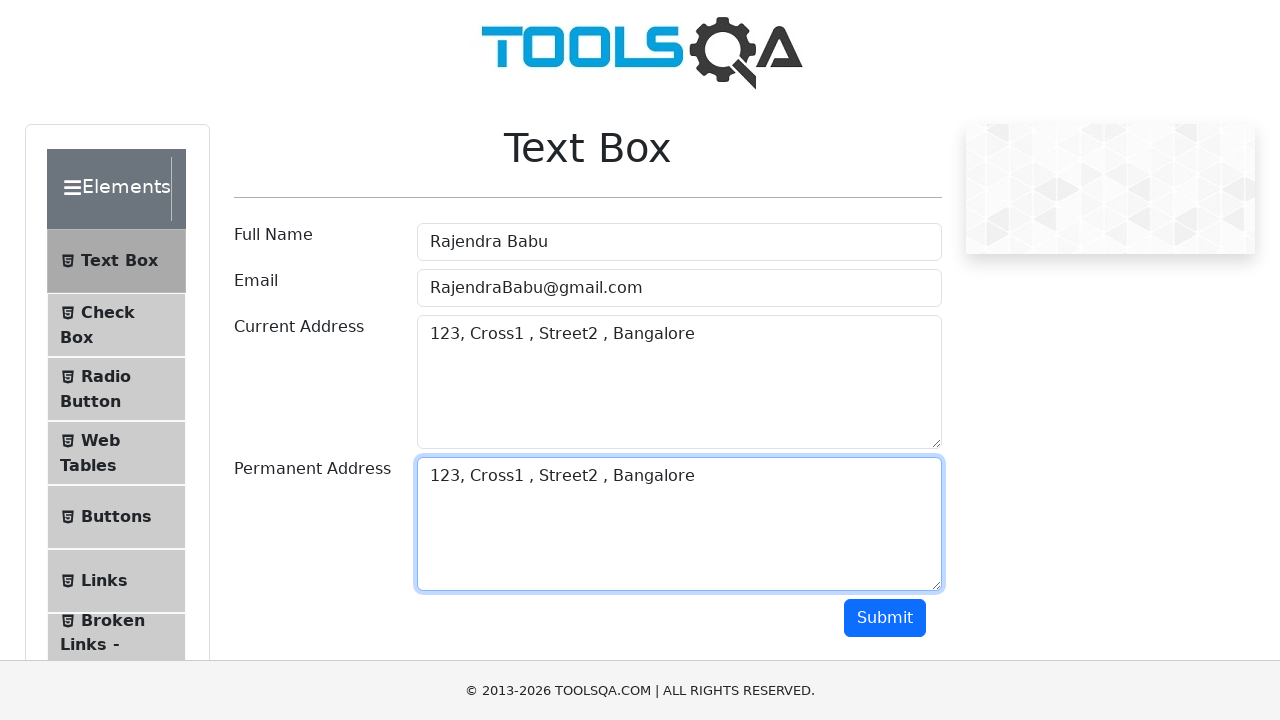